Tests multi-select dropdown functionality by selecting multiple options, verifying selections, and then deselecting all options

Starting URL: https://www.hyrtutorials.com/p/html-dropdown-elements-practice.html

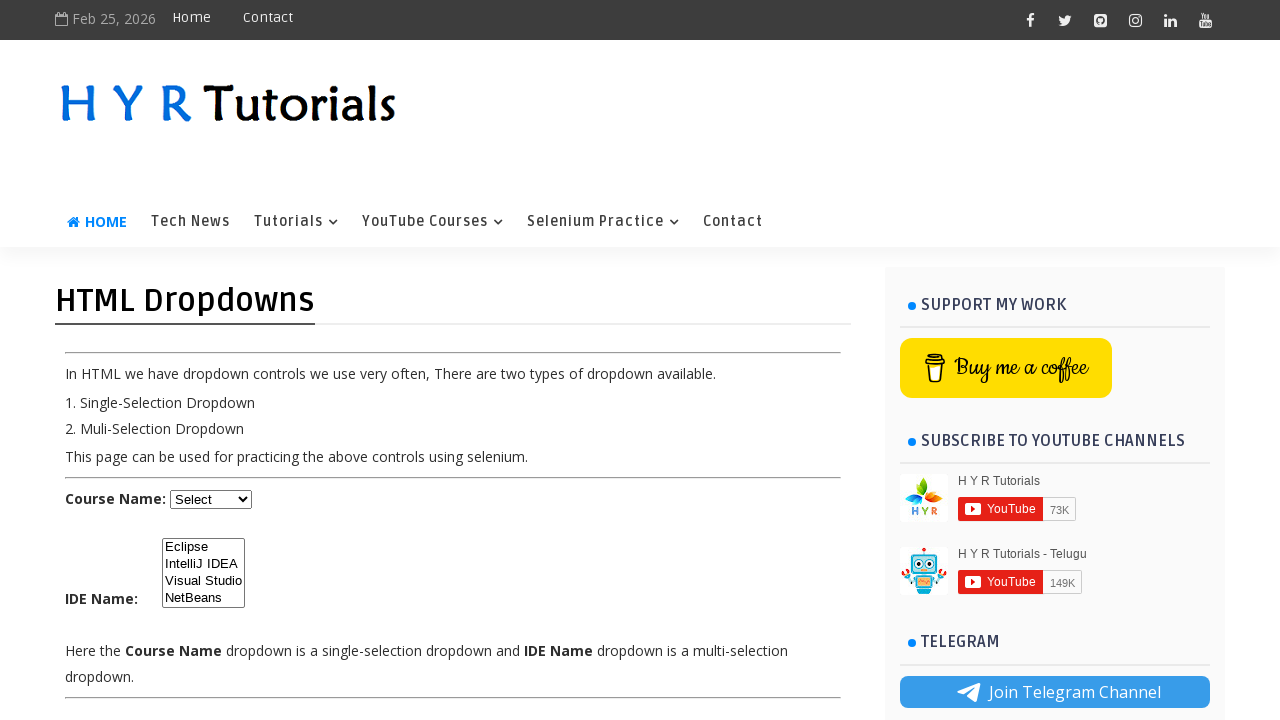

Scrolled down 400px to make dropdown visible
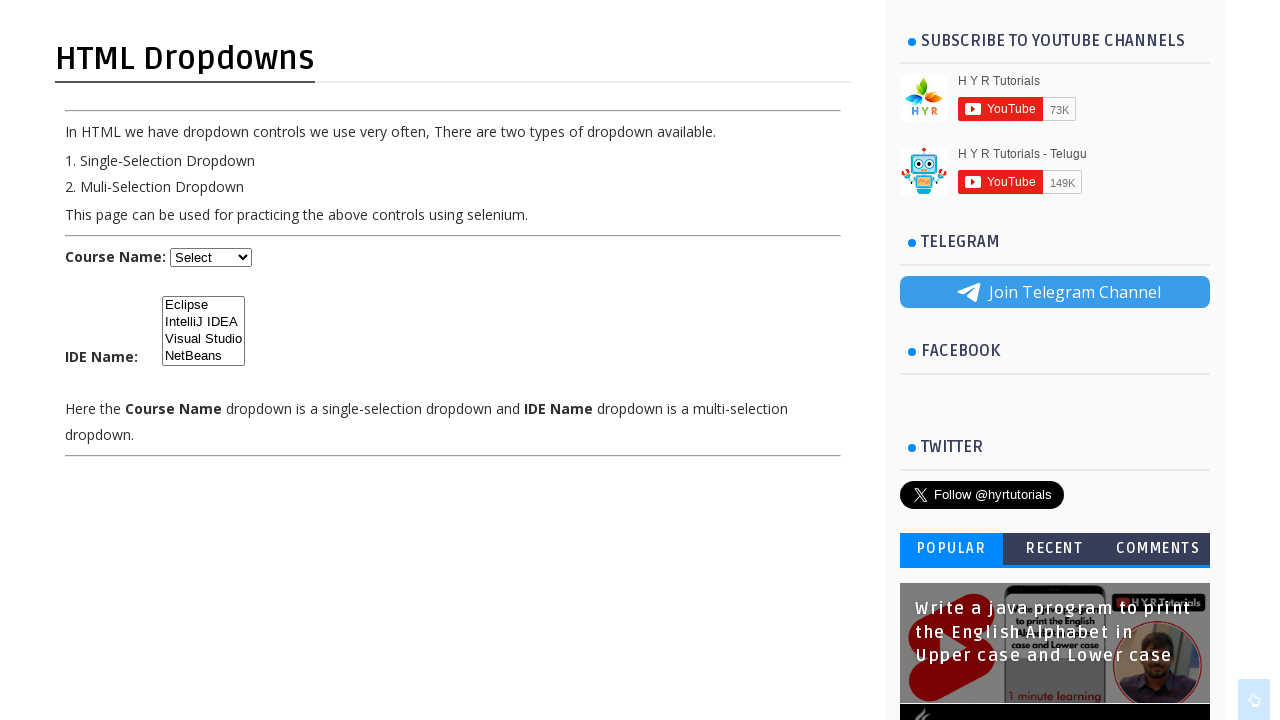

Located multi-select dropdown element with id 'ide'
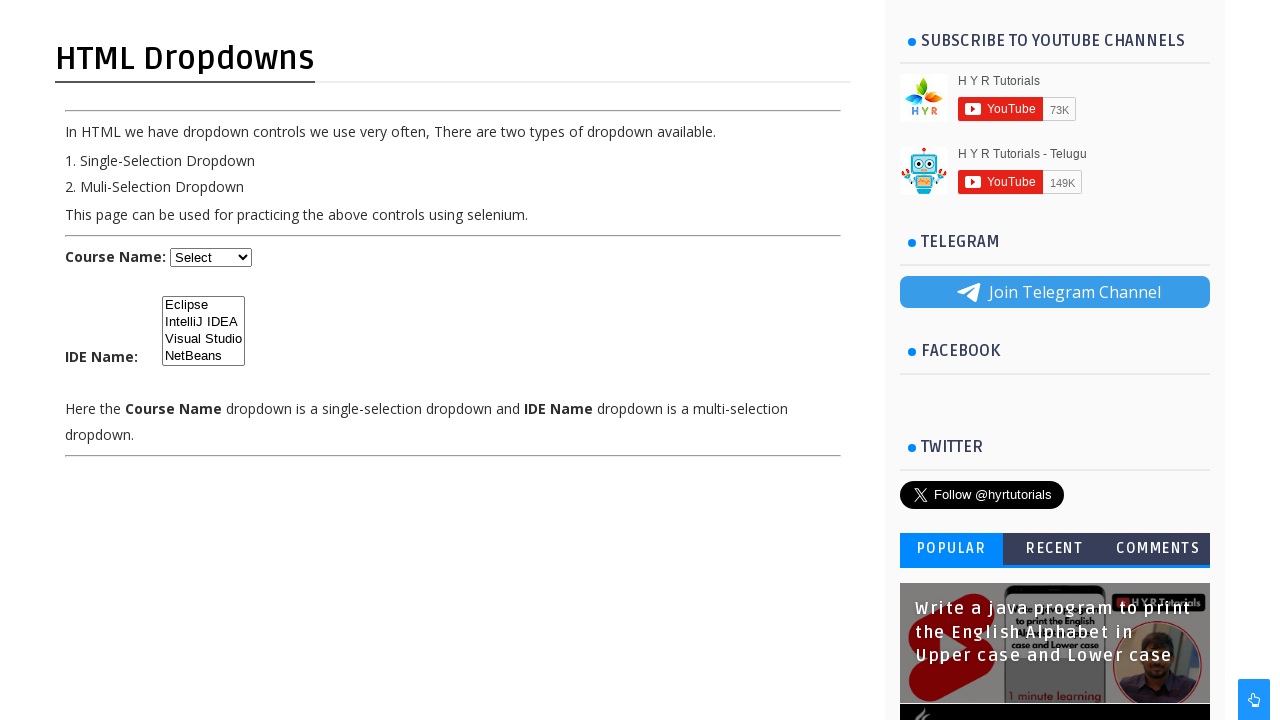

Selected 'Eclipse' option from dropdown on select#ide
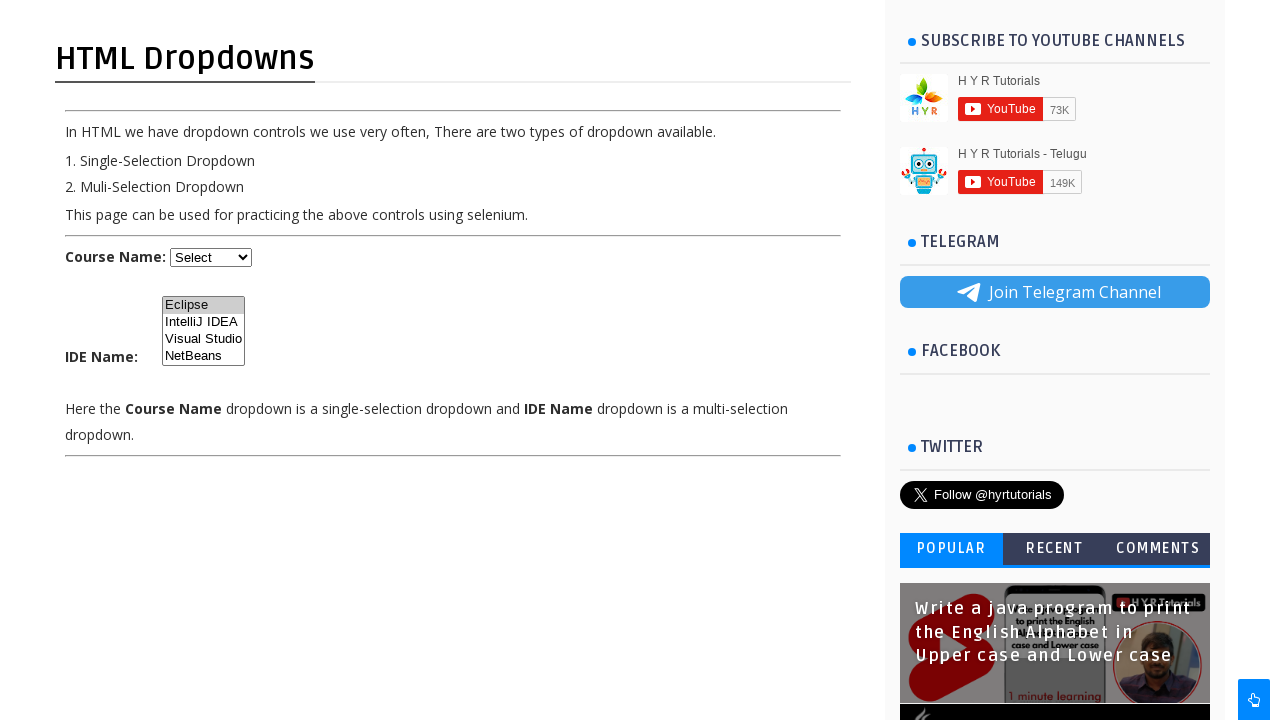

Selected option at index 2 from dropdown on select#ide
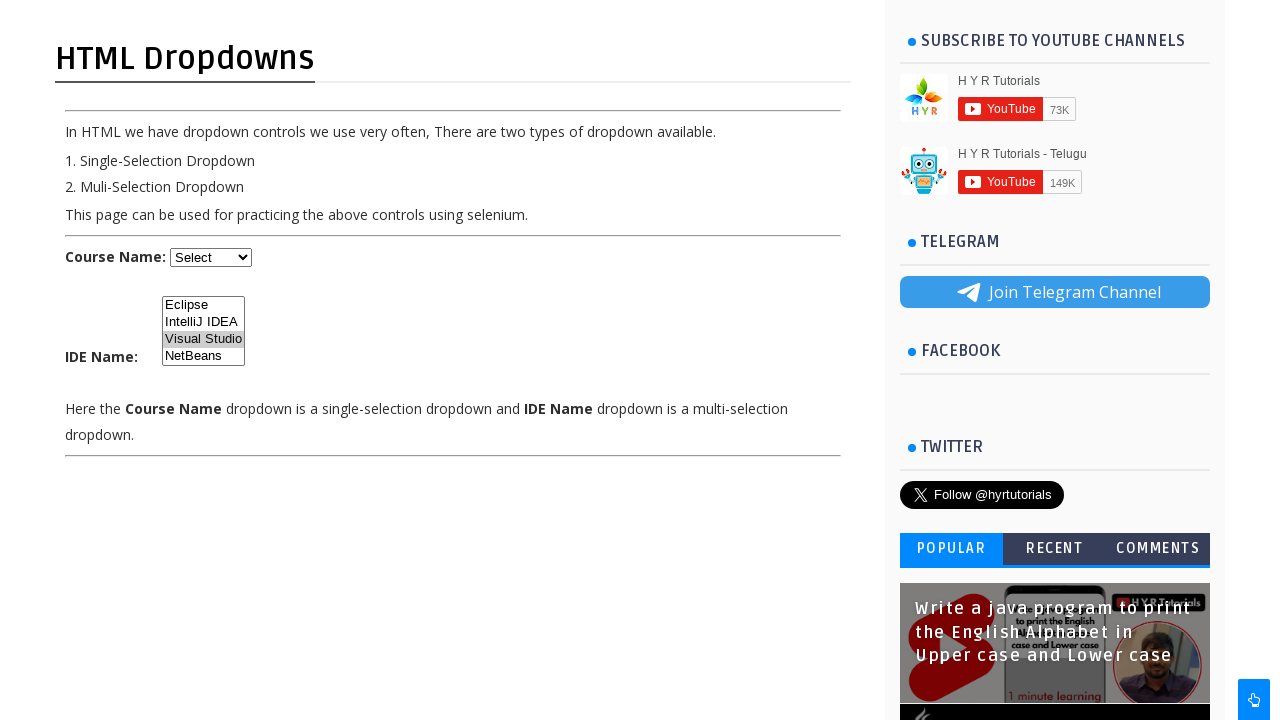

Retrieved all options from dropdown
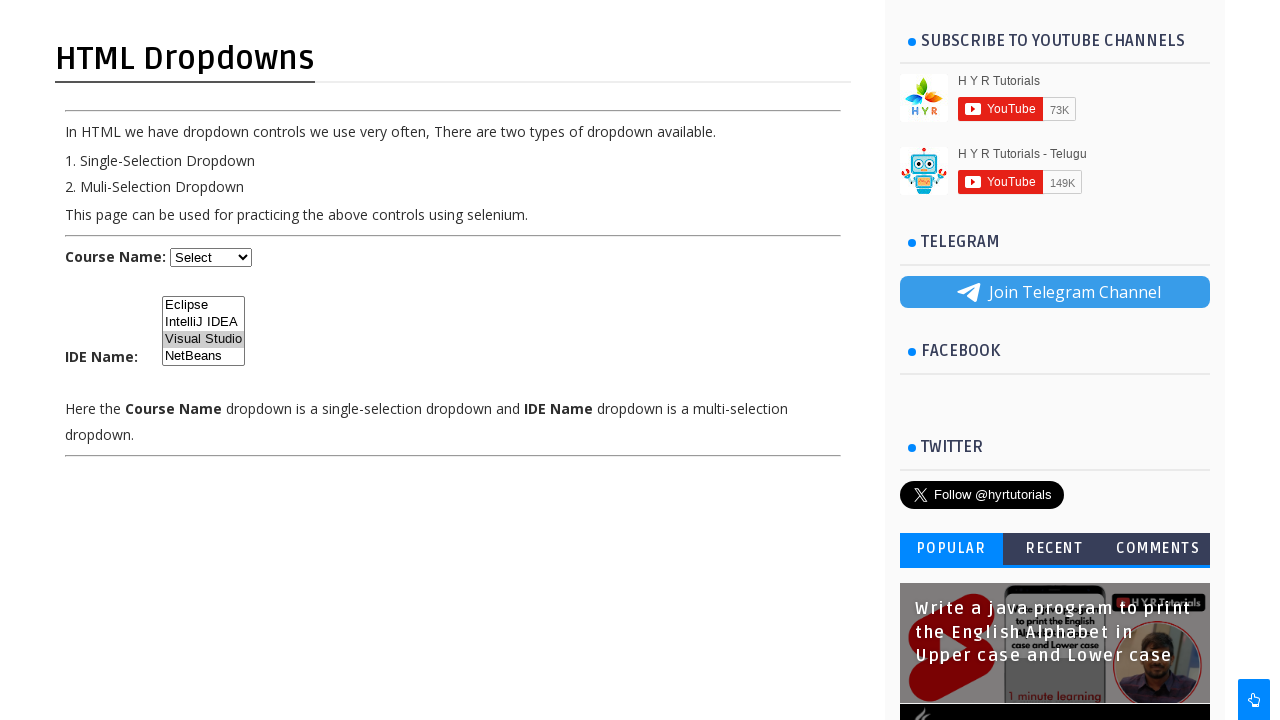

Retrieved all selected options from dropdown
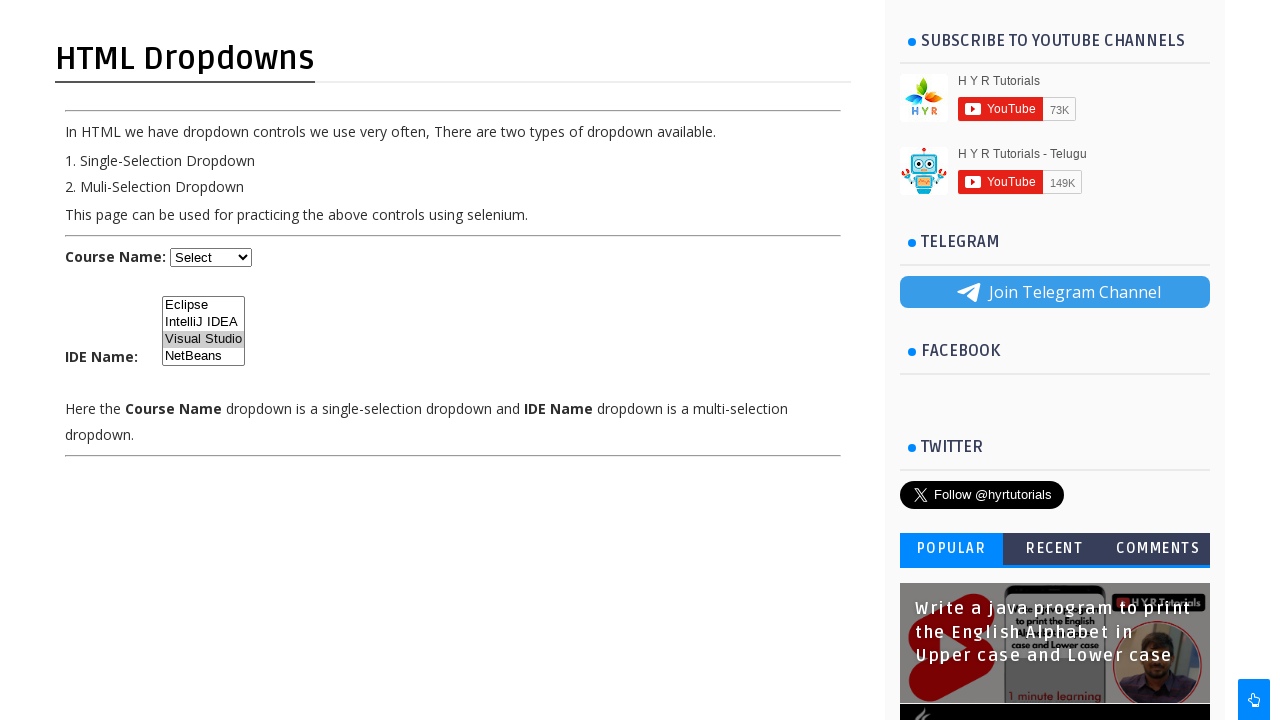

Printed total options count: 4
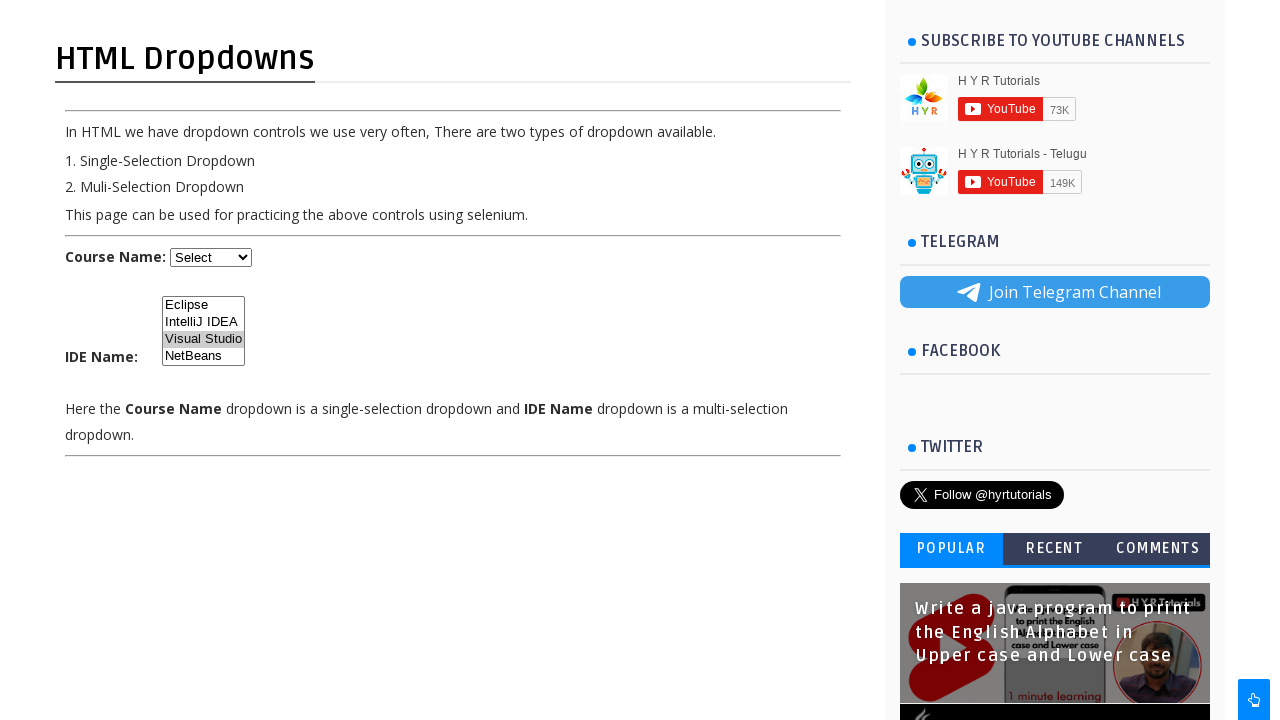

Printed all selected options text (1 options)
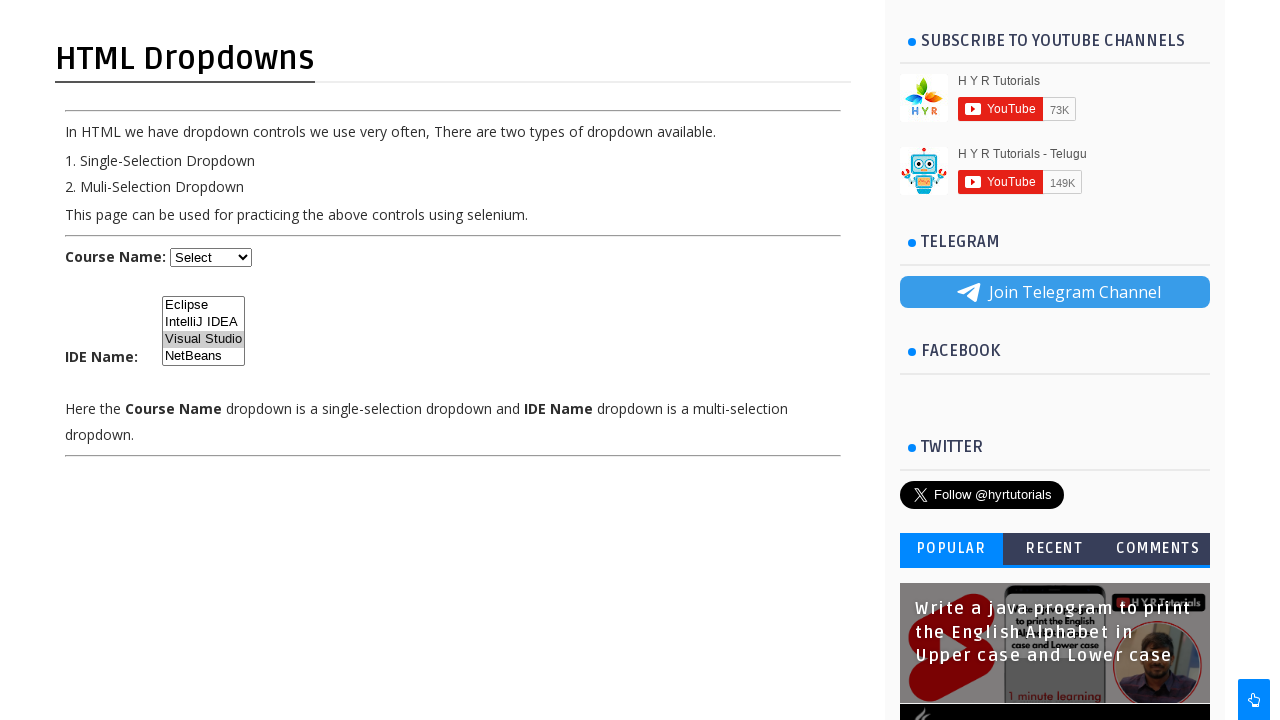

Printed first selected option: Visual Studio
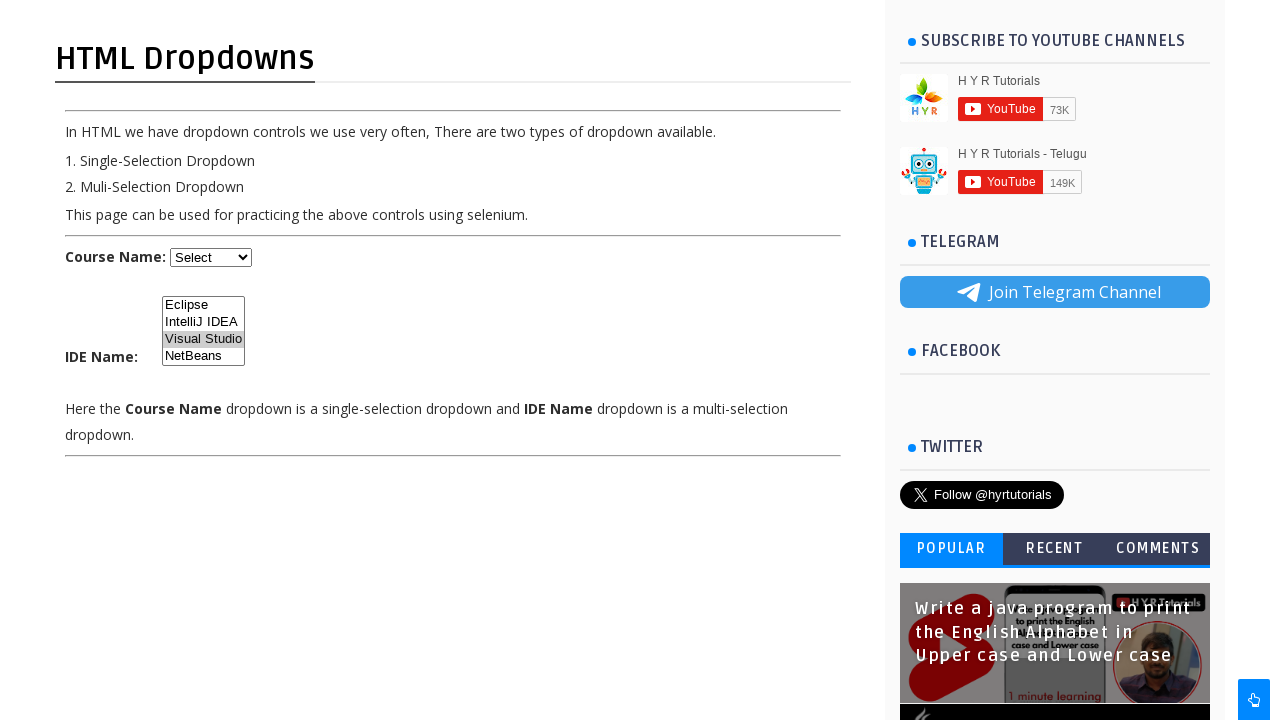

Deselected all options from dropdown on select#ide
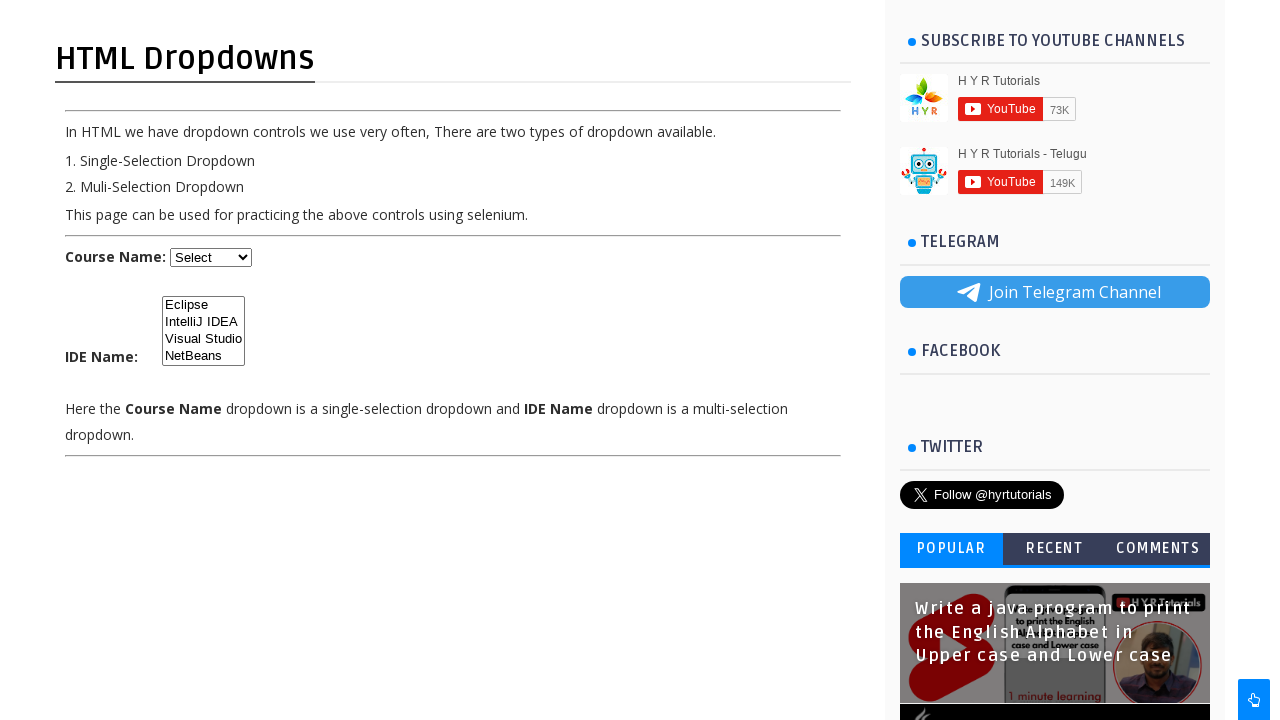

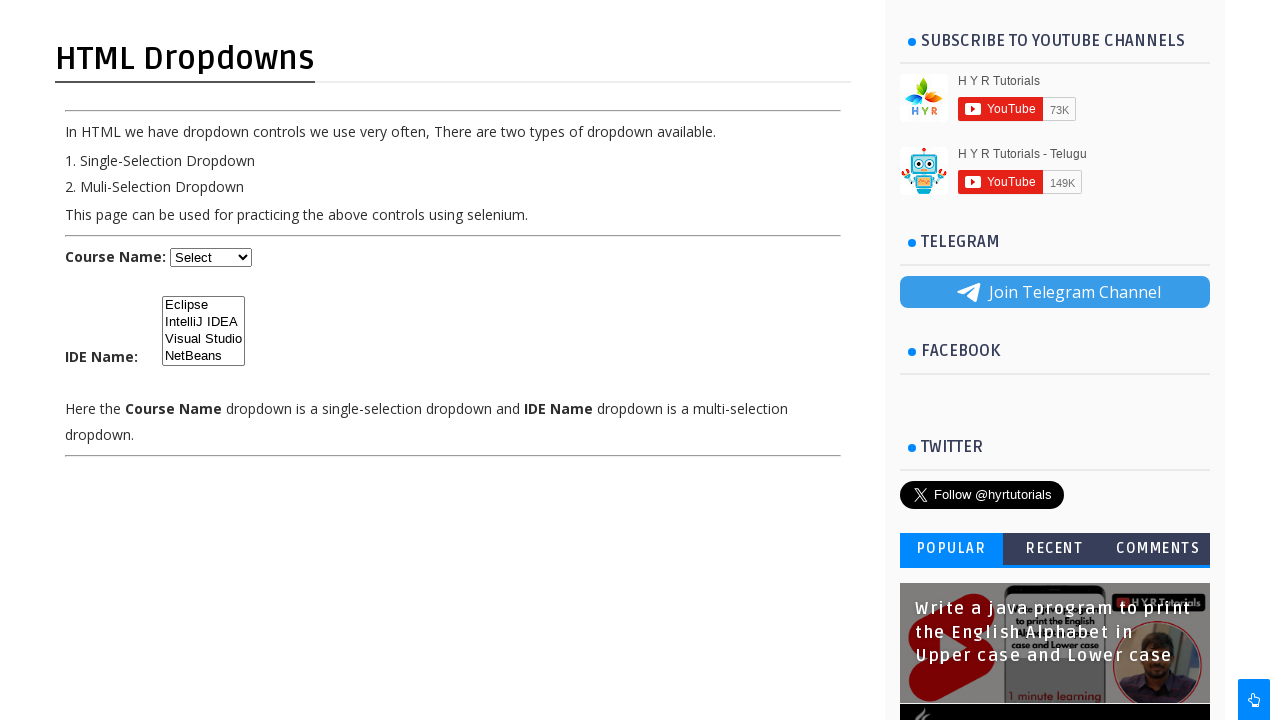